Tests calendar date picker functionality by selecting a specific date (June 27, 2027) through year, month, and day navigation

Starting URL: https://rahulshettyacademy.com/seleniumPractise/#/offers

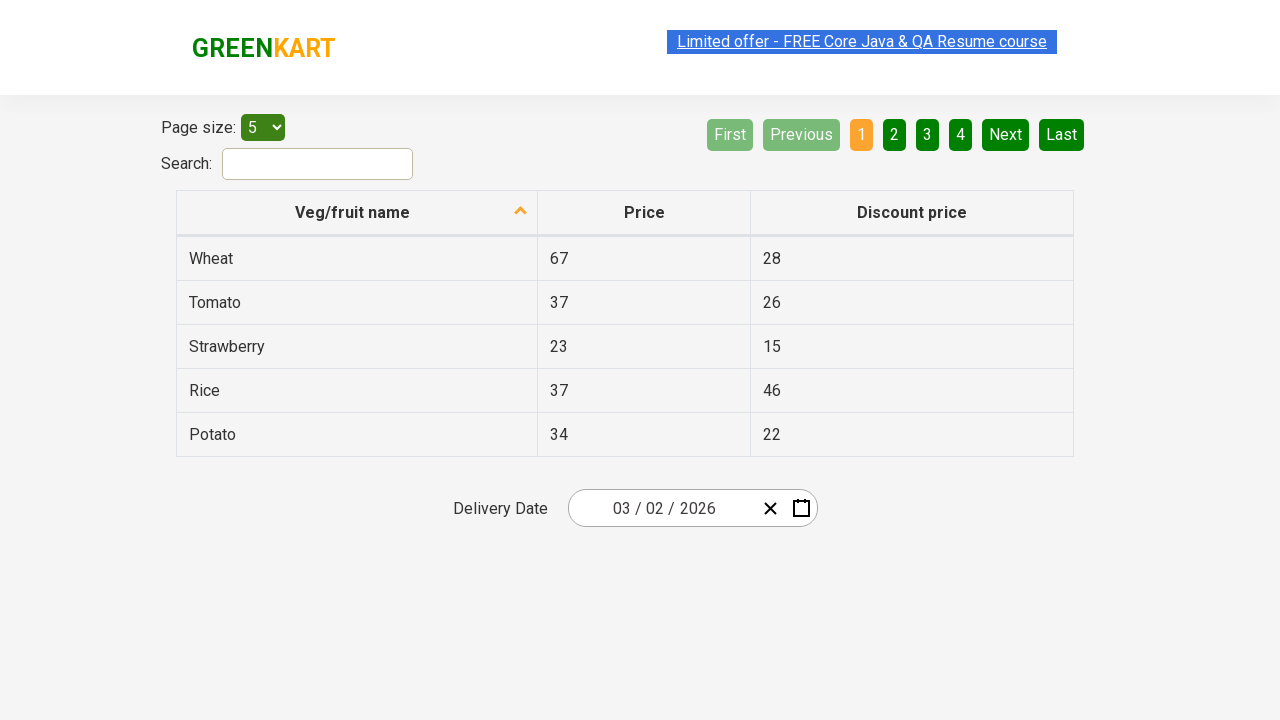

Clicked date picker input group to open calendar at (662, 508) on .react-date-picker__inputGroup
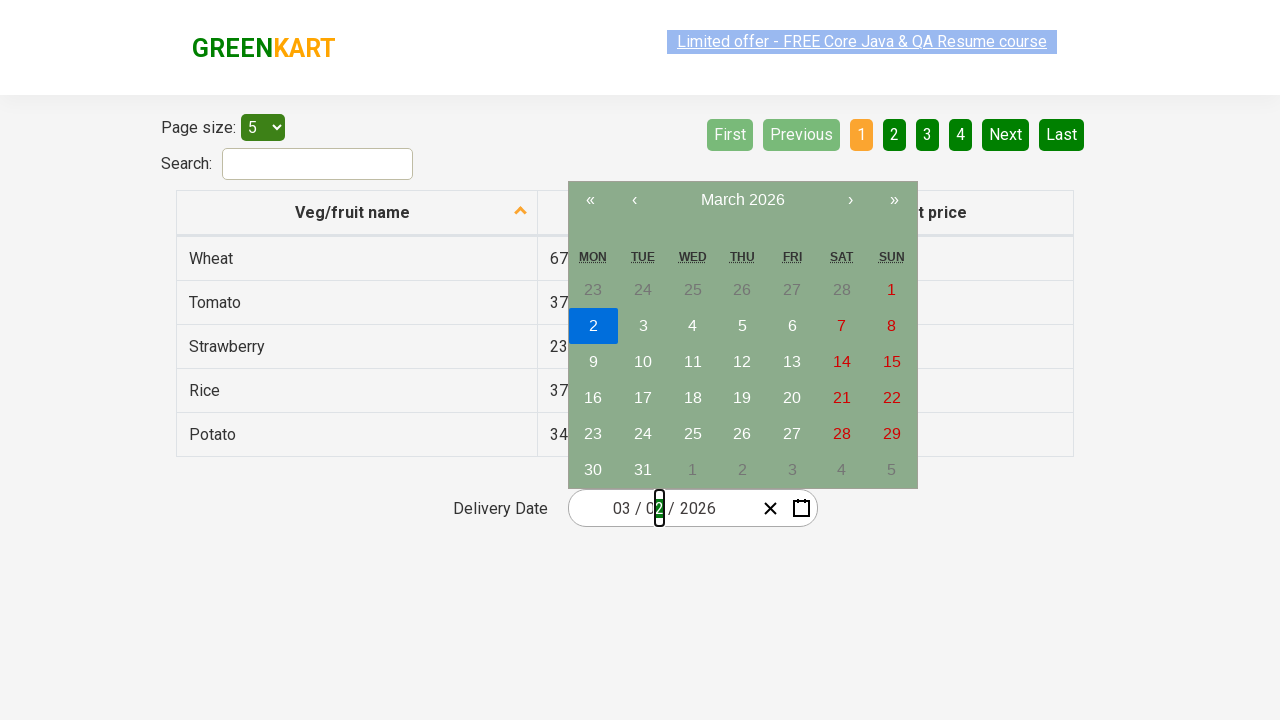

Clicked navigation label to navigate to month view at (742, 200) on .react-calendar__navigation__label
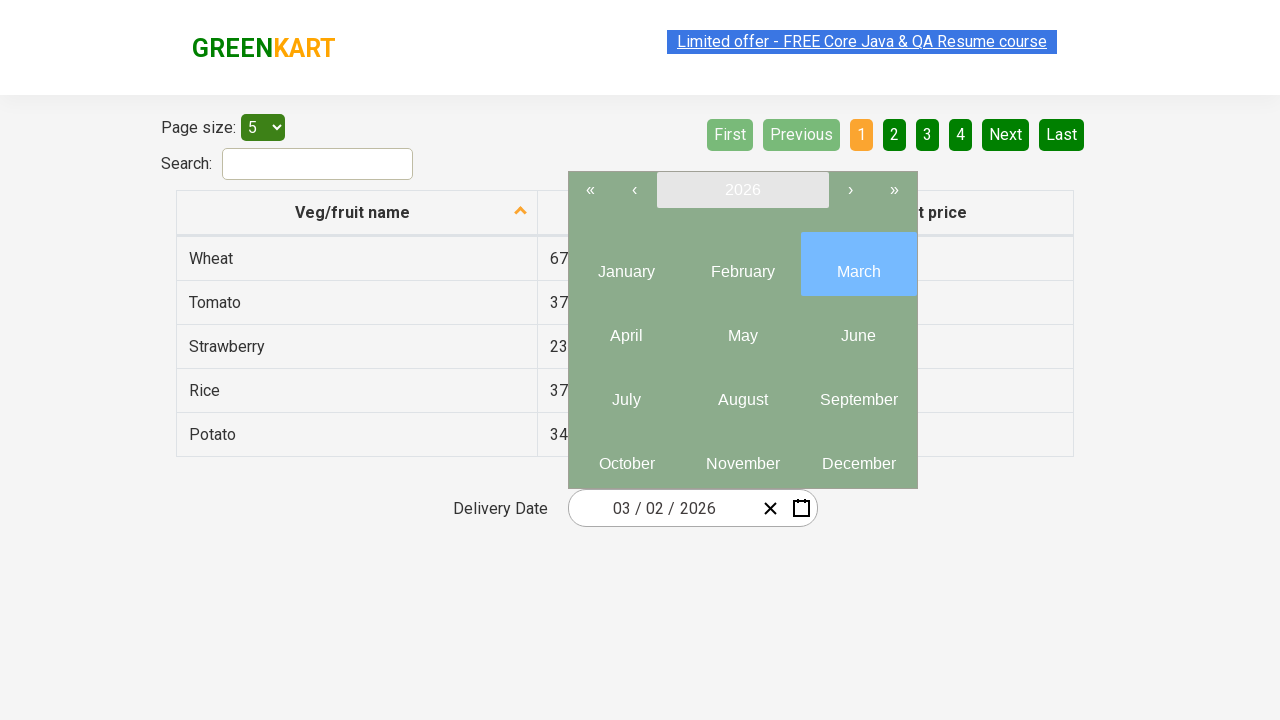

Clicked navigation label again to navigate to year view at (742, 190) on .react-calendar__navigation__label
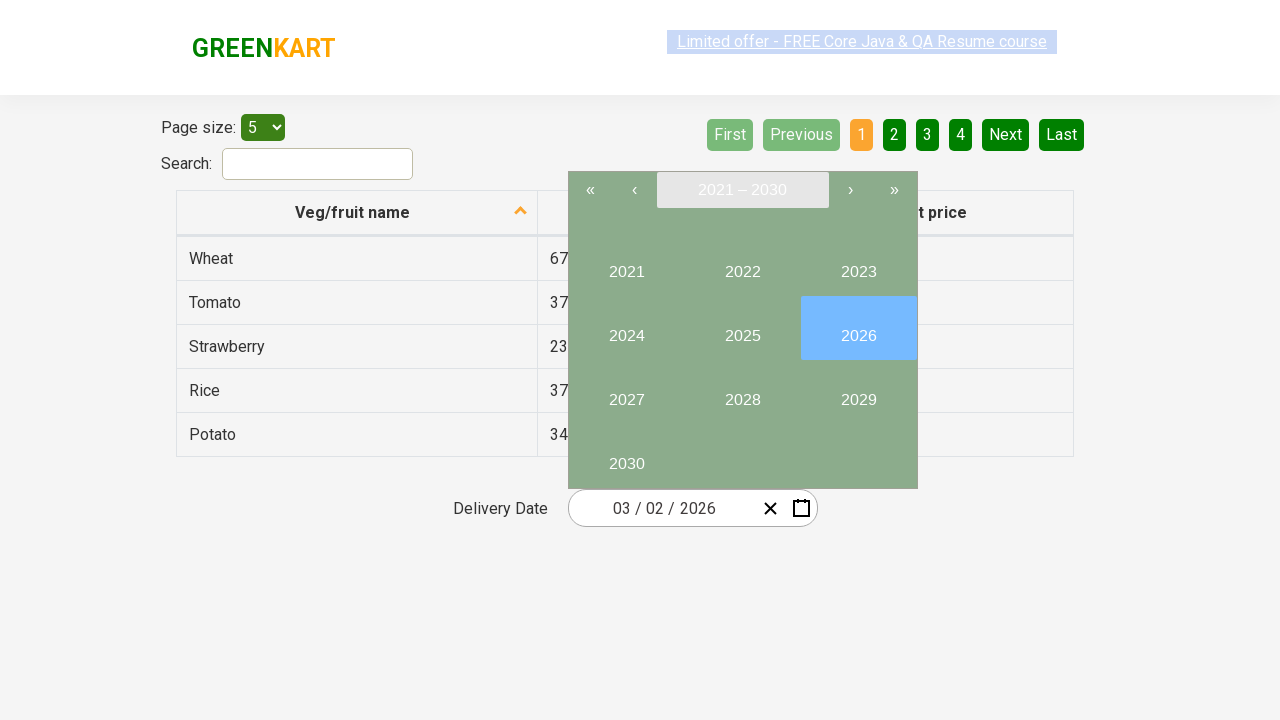

Selected year 2027 at (626, 392) on //button[normalize-space()='2027']
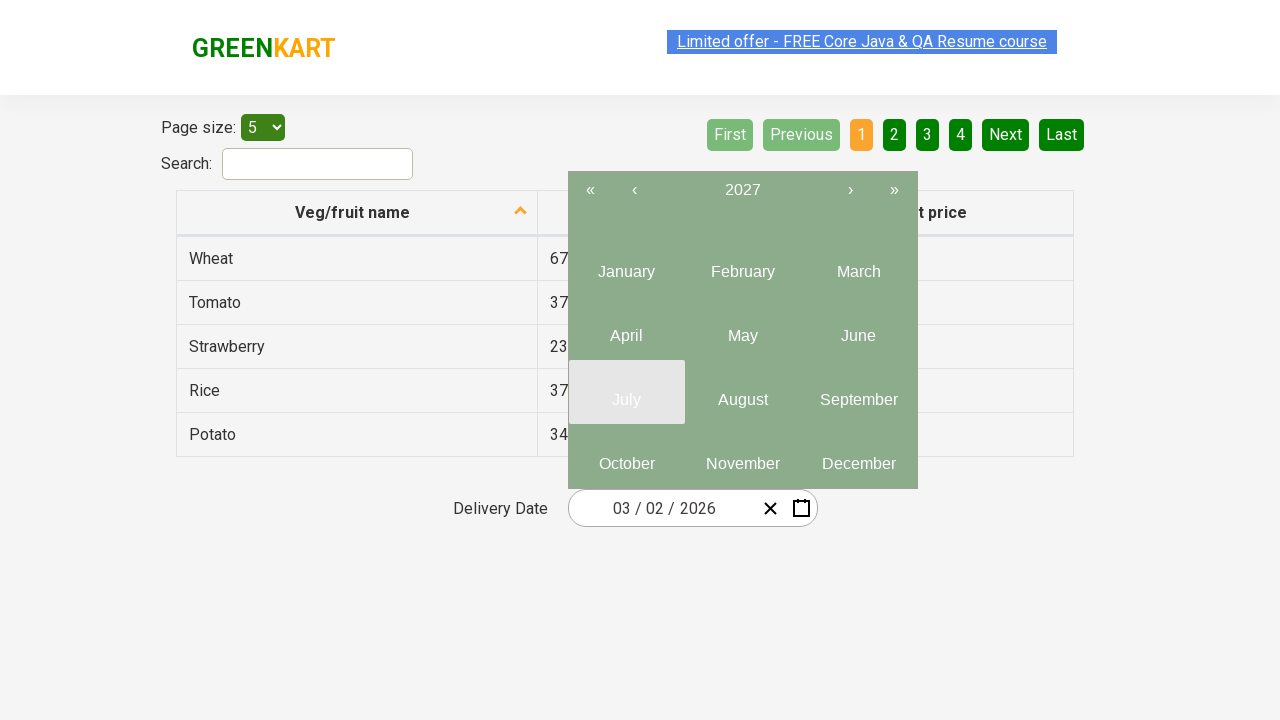

Selected June (month 6) at (858, 328) on //div[@class='react-calendar__viewContainer']//button[6]
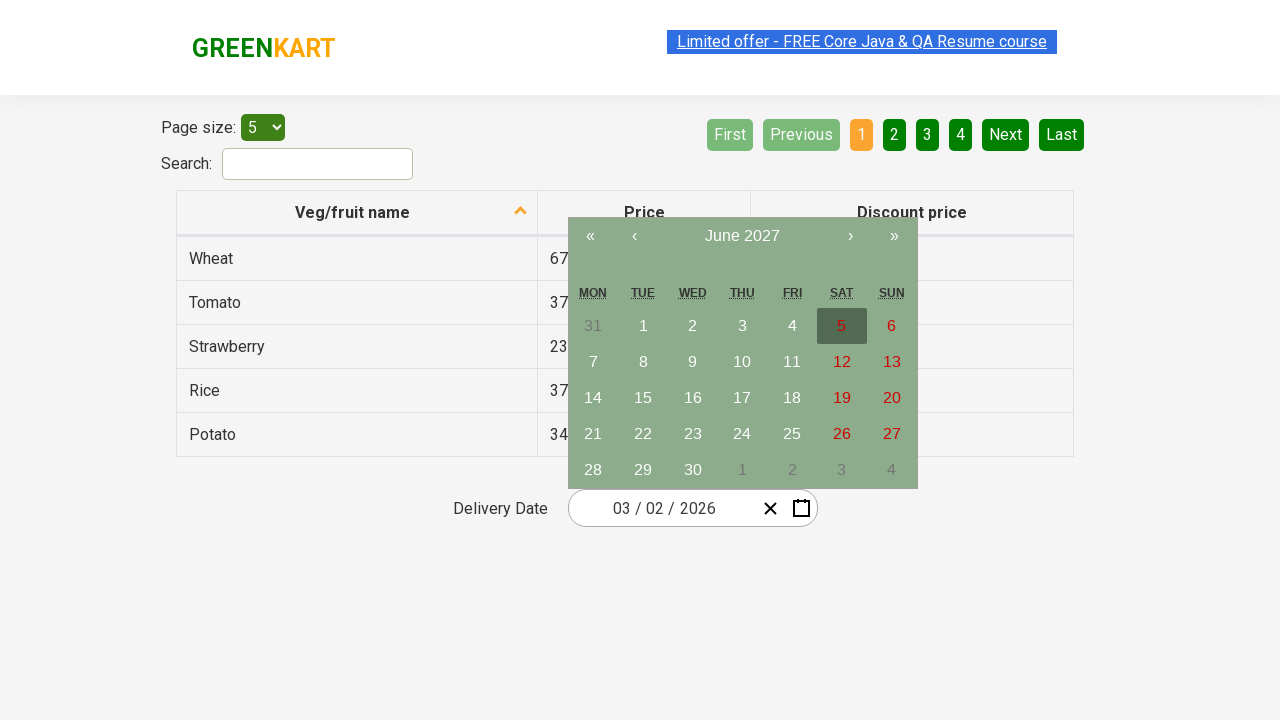

Selected day 27 at (892, 434) on //div[@class='react-calendar__viewContainer']//button[28]
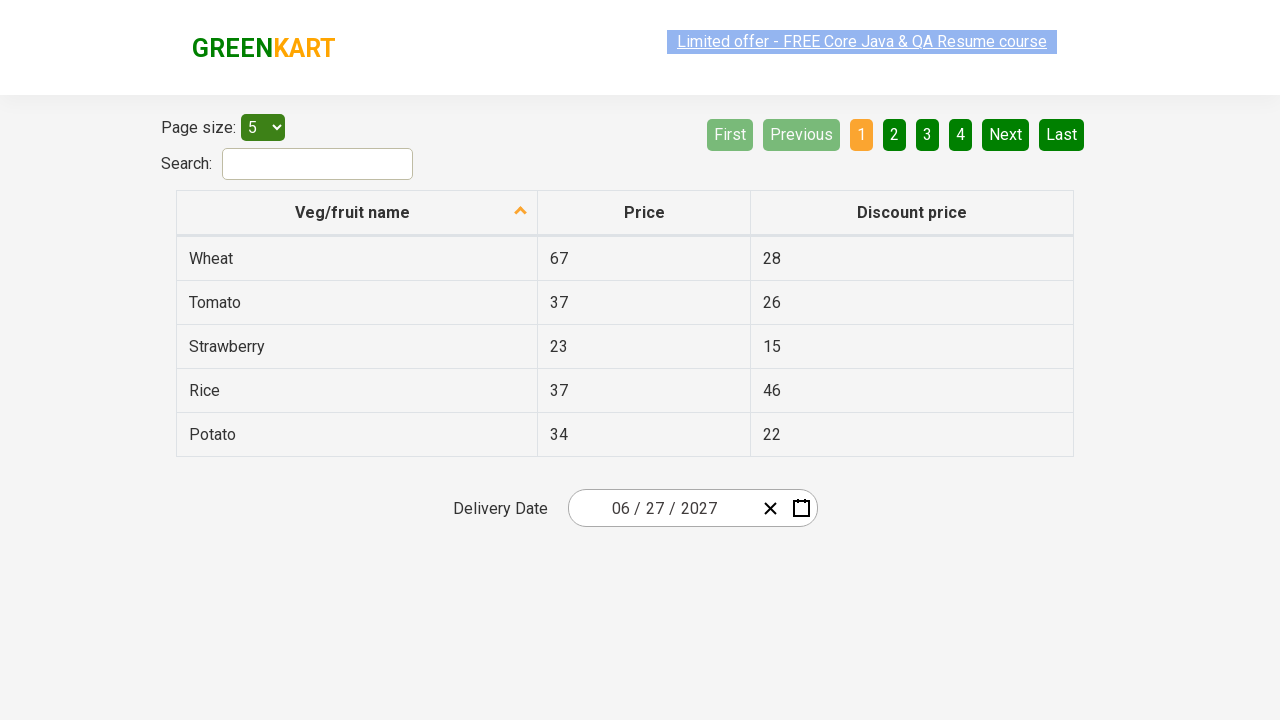

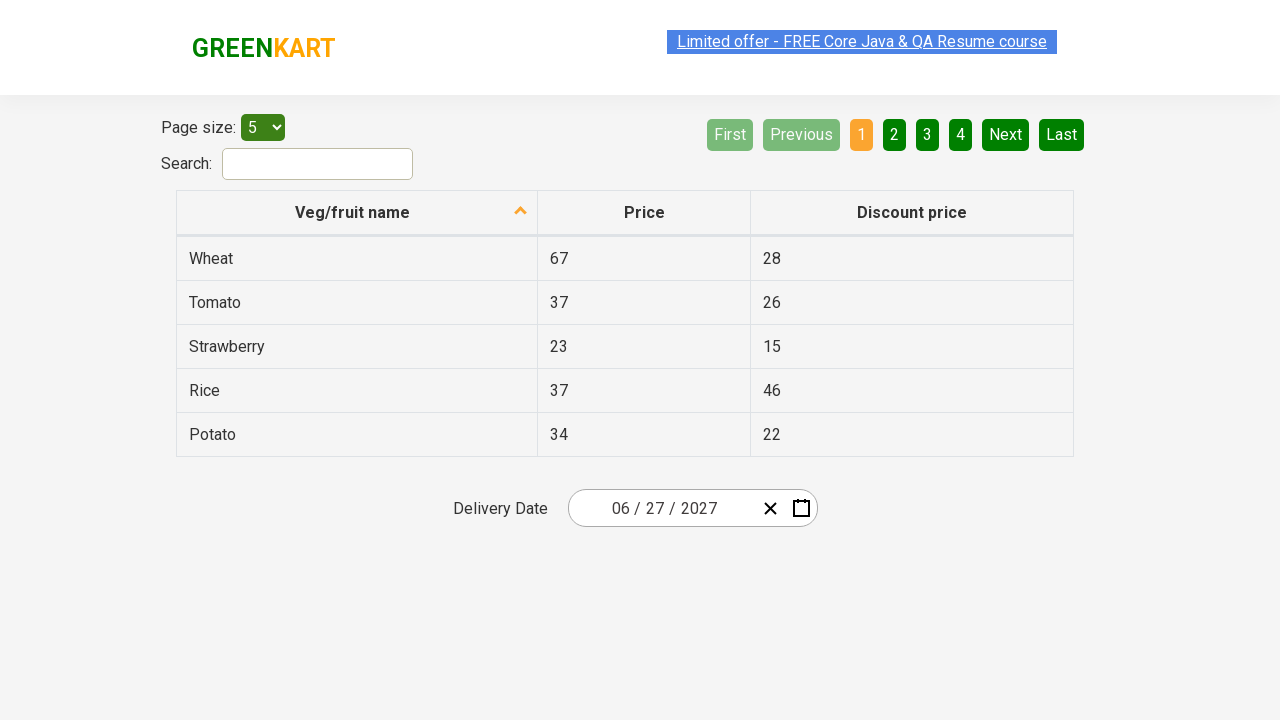